Tests the AngularJS homepage by entering a name into an input field and verifying the greeting message updates with two-way data binding

Starting URL: http://www.angularjs.org

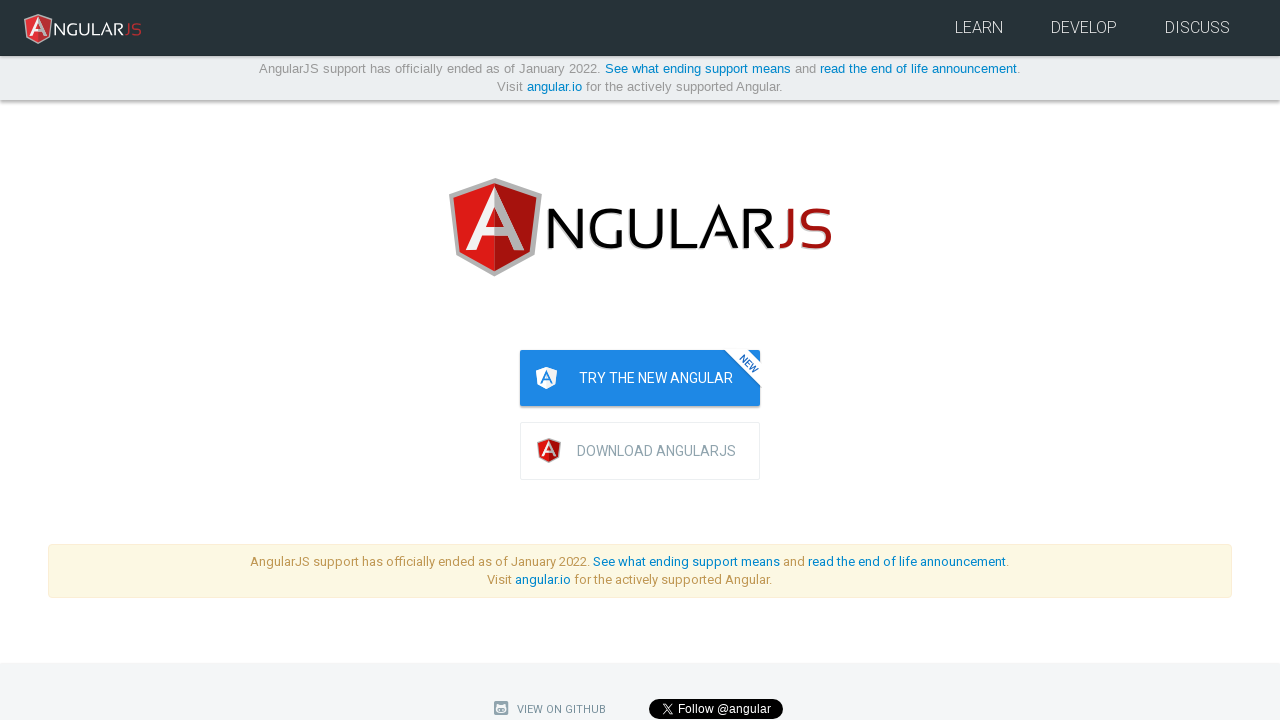

Filled input field with name 'Julie' on input[ng-model='yourName']
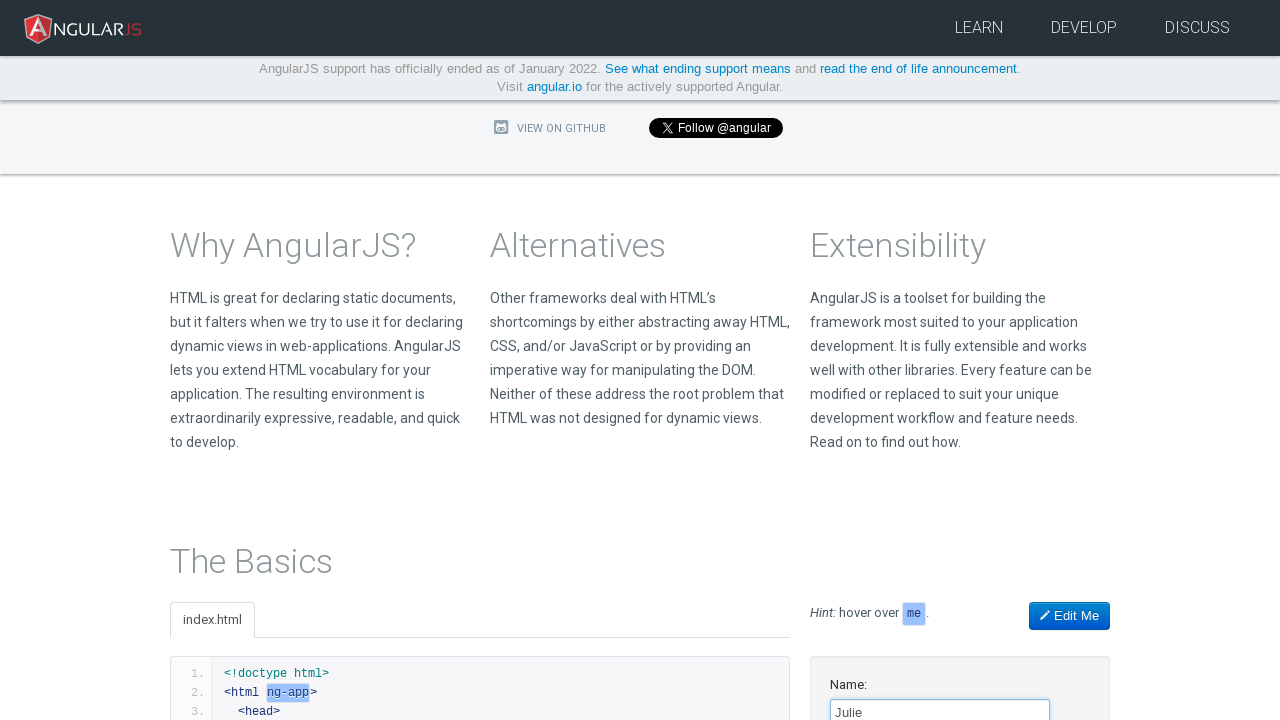

Greeting message 'Hello Julie!' appeared, confirming two-way data binding
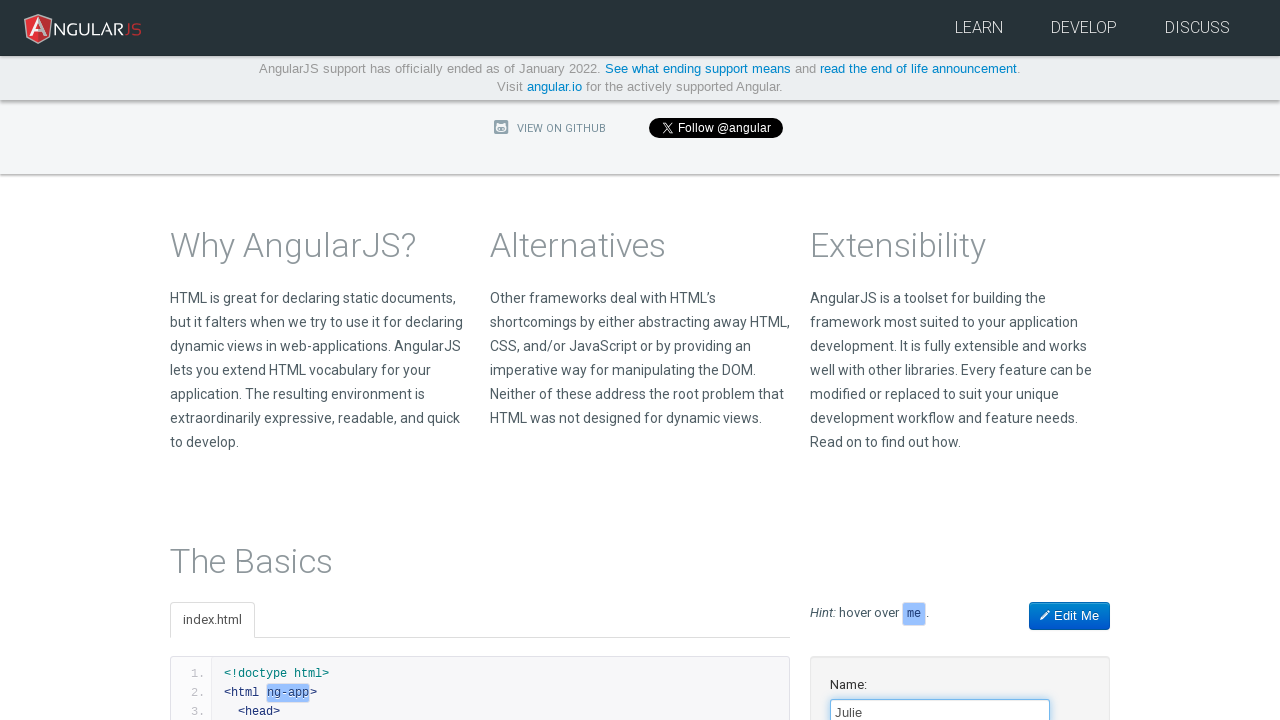

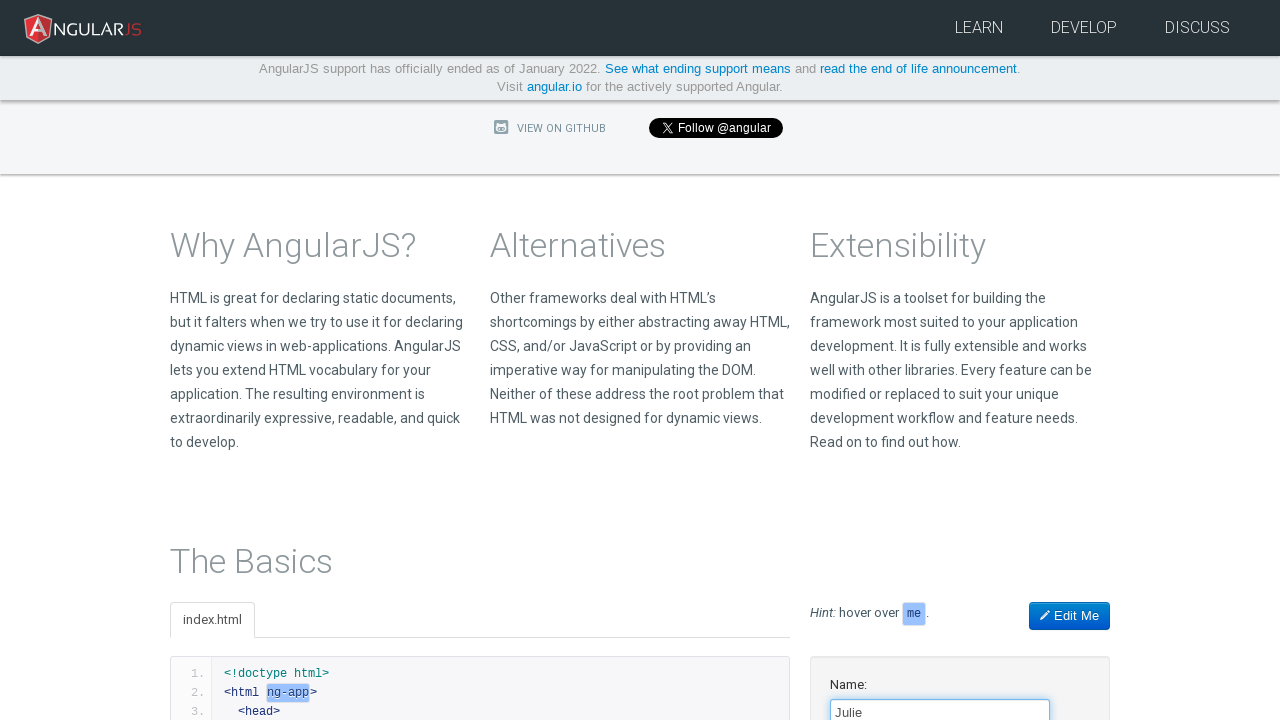